Tests page scrolling functionality by scrolling down 200 pixels on a demo page

Starting URL: https://SunInJuly.github.io/execute_script.html

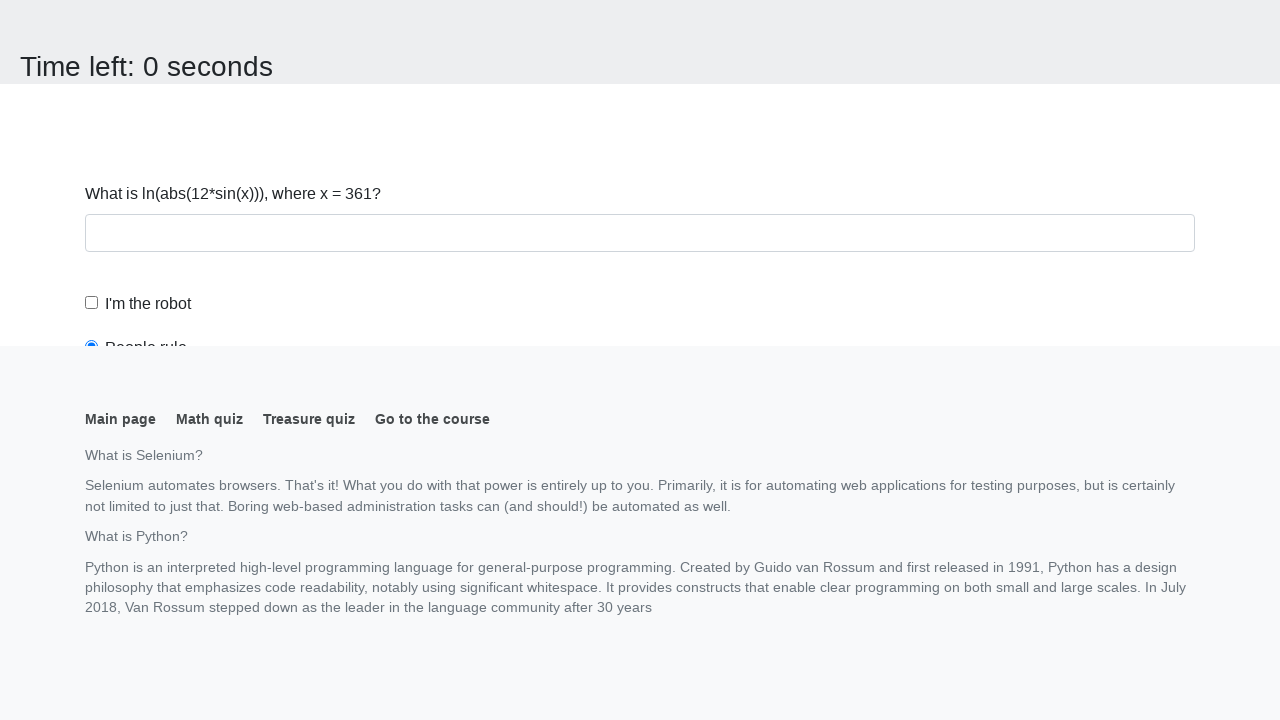

Navigated to execute_script demo page
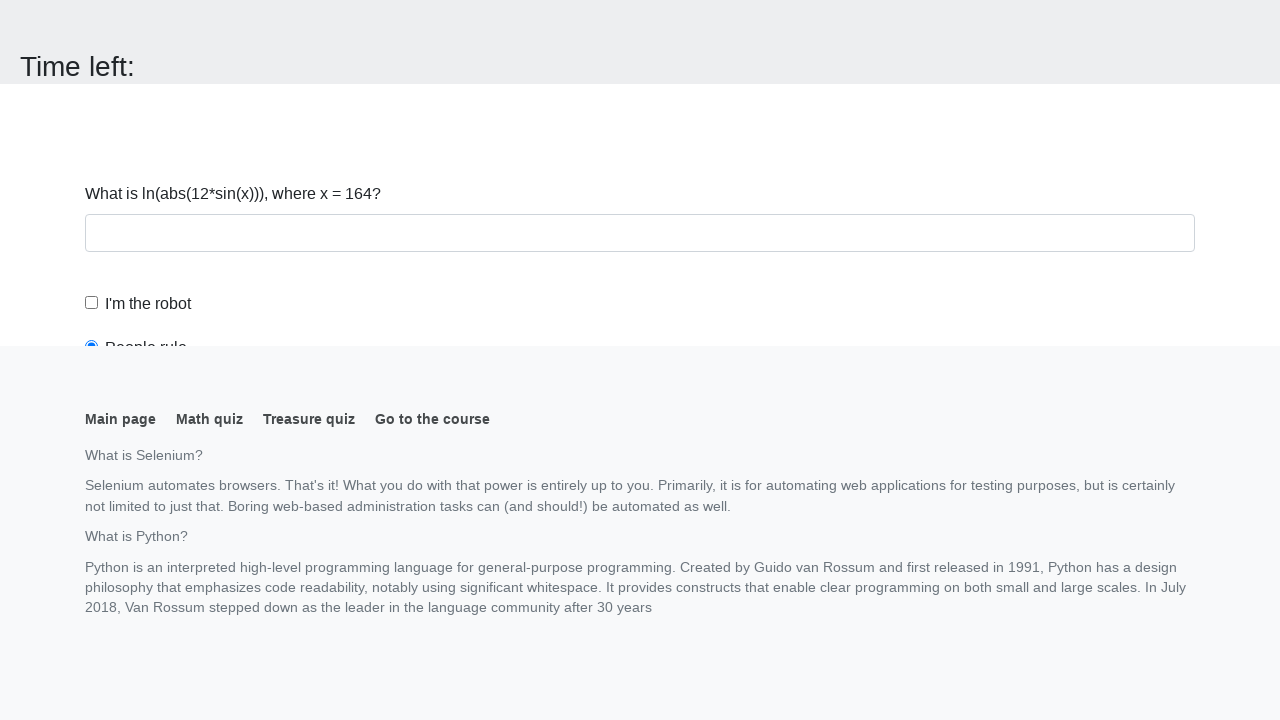

Scrolled down the page by 200 pixels
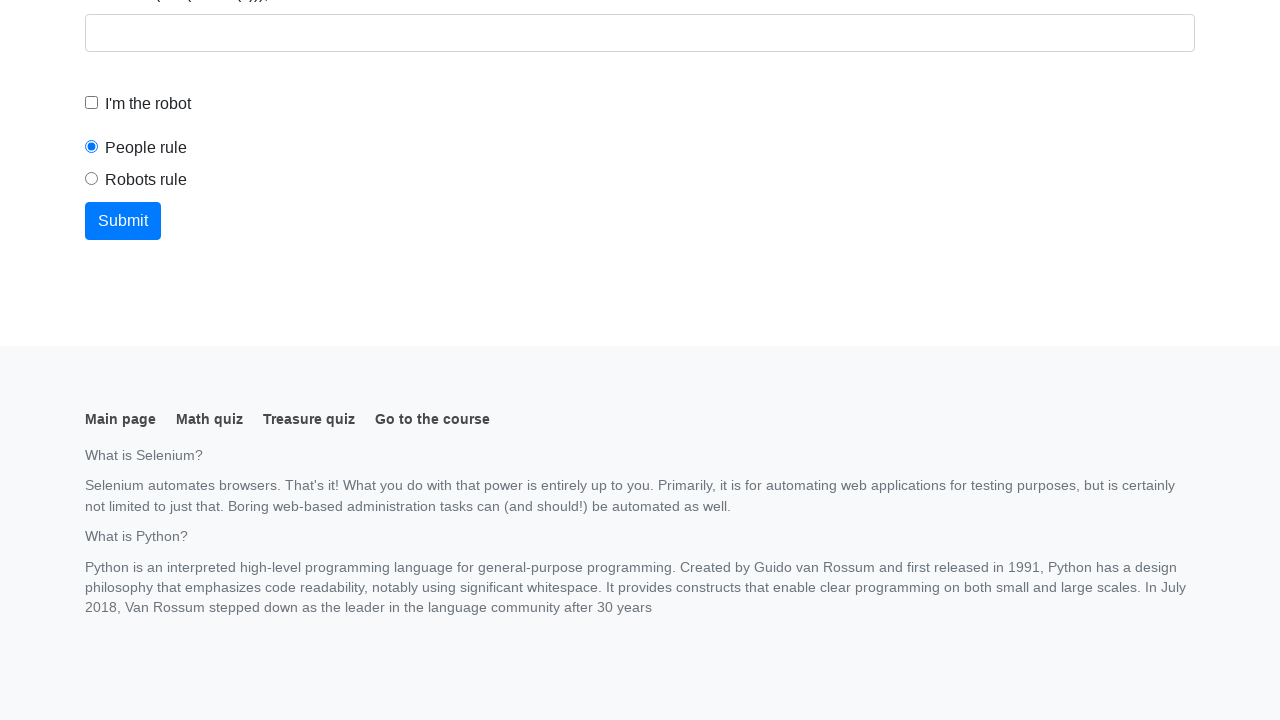

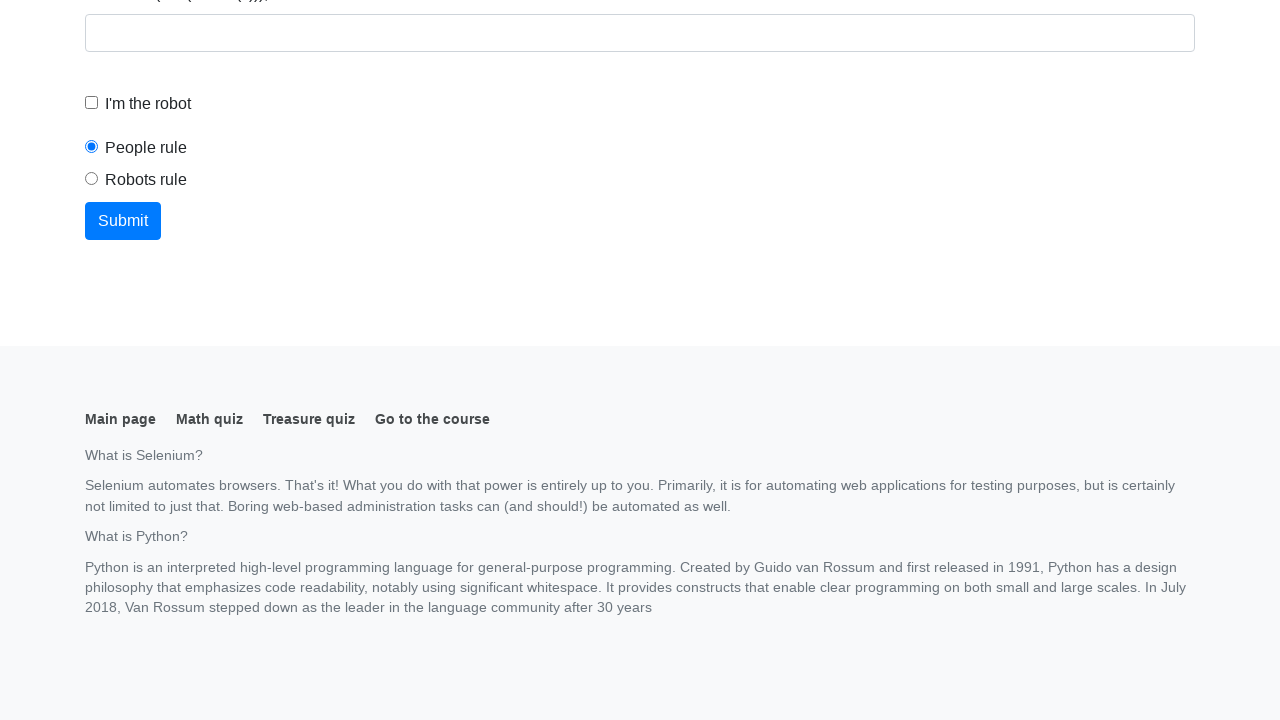